Tests drag and drop functionality by dragging a draggable element onto a droppable target on the jQuery UI demo page.

Starting URL: http://jqueryui.com/resources/demos/droppable/default.html

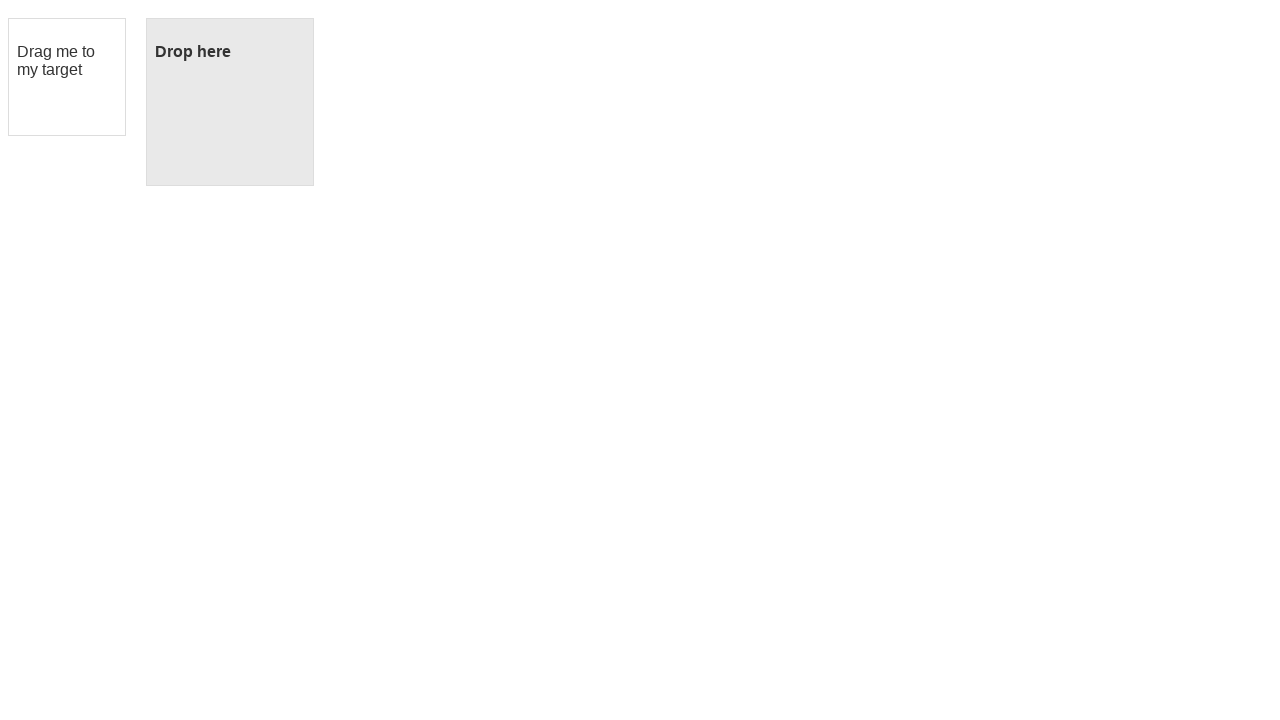

Draggable element is visible
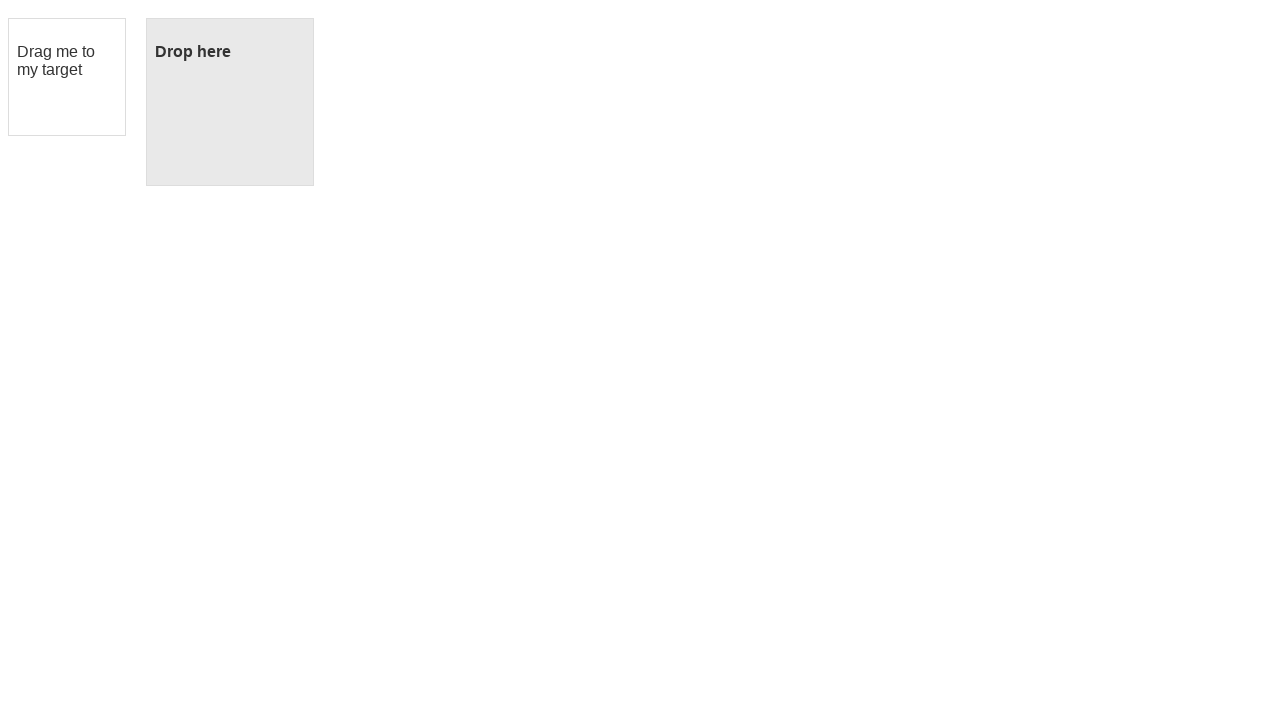

Droppable target element is visible
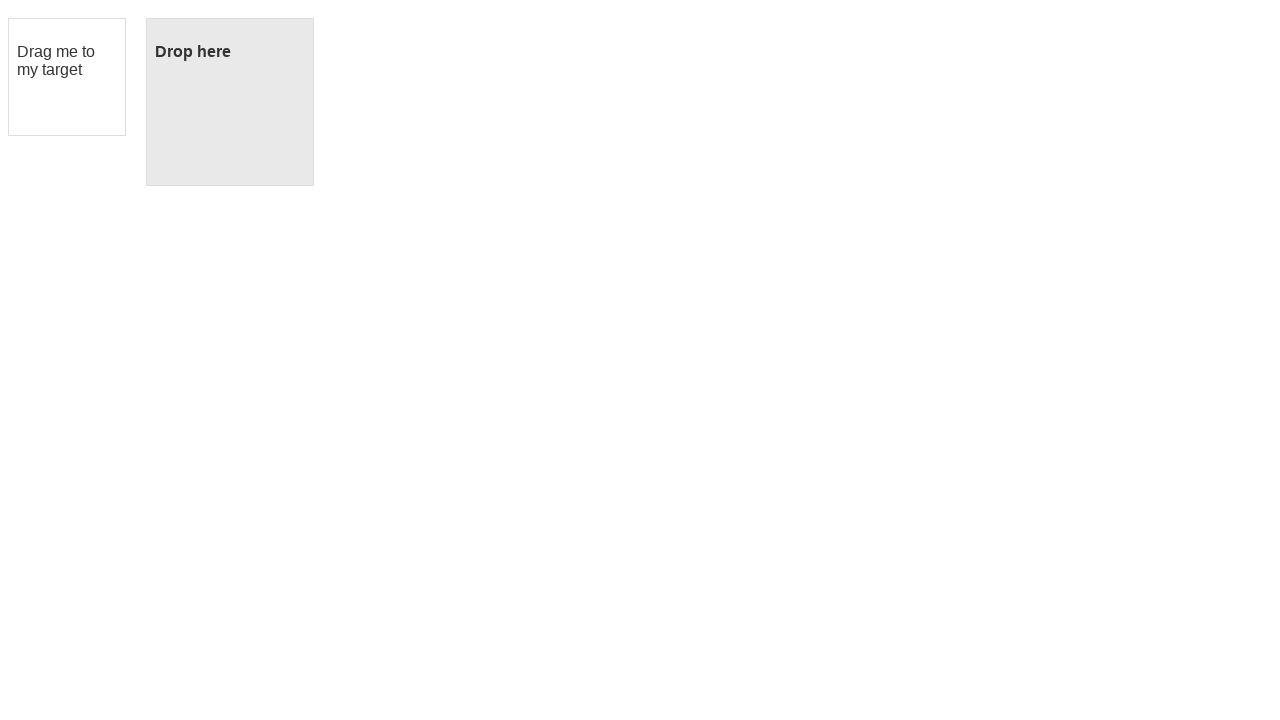

Dragged draggable element onto droppable target at (230, 102)
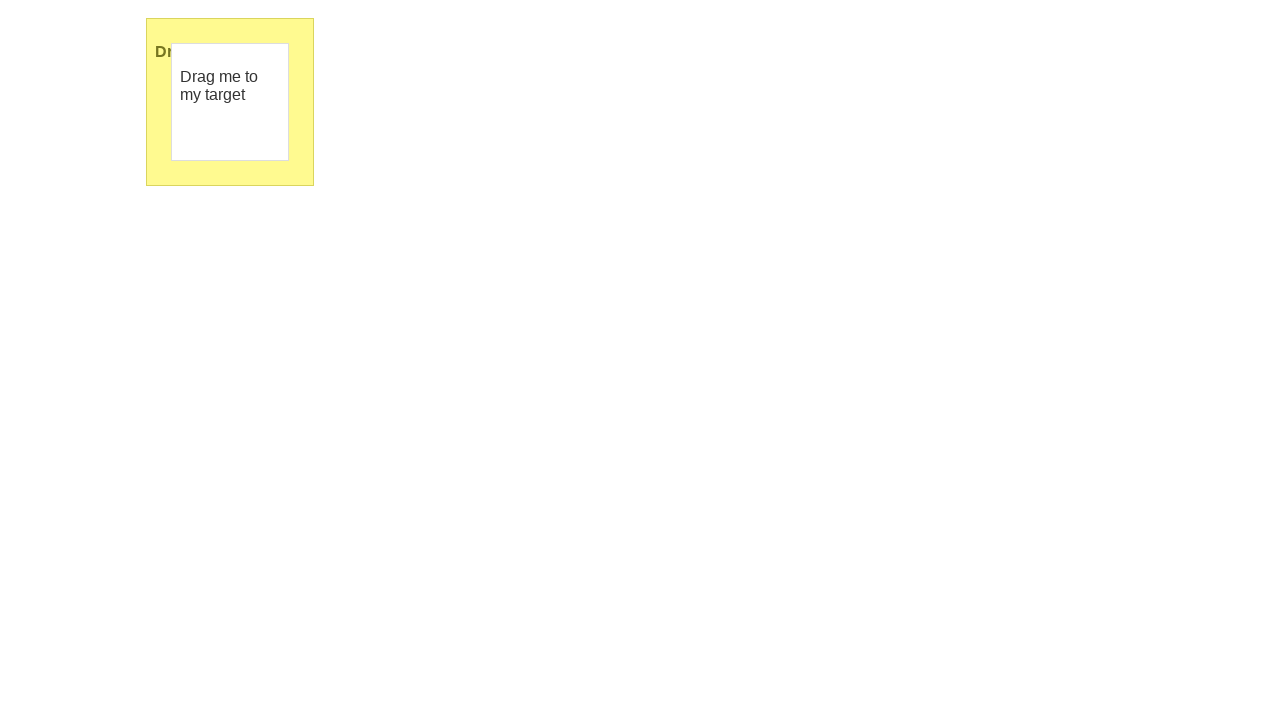

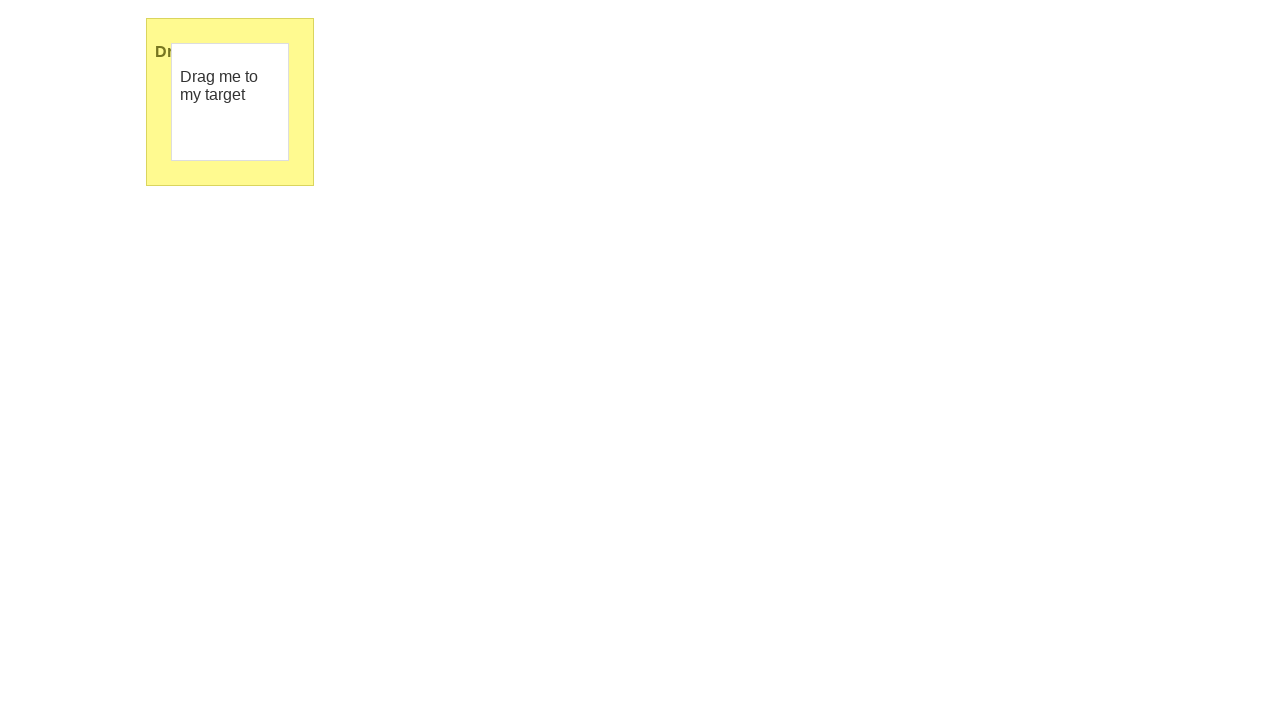